Tests dropdown selection functionality by selecting an option from a static dropdown menu using index-based selection

Starting URL: https://the-internet.herokuapp.com/dropdown

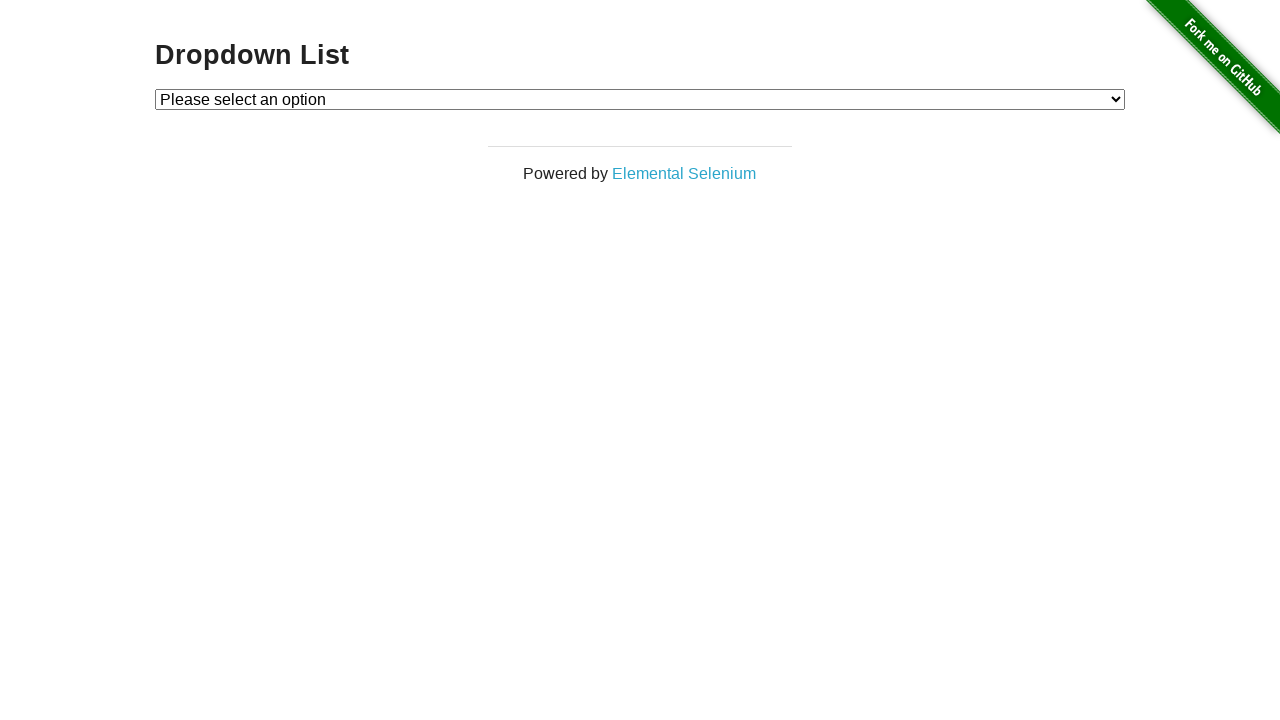

Selected 'Option 2' from dropdown using index-based selection on #dropdown
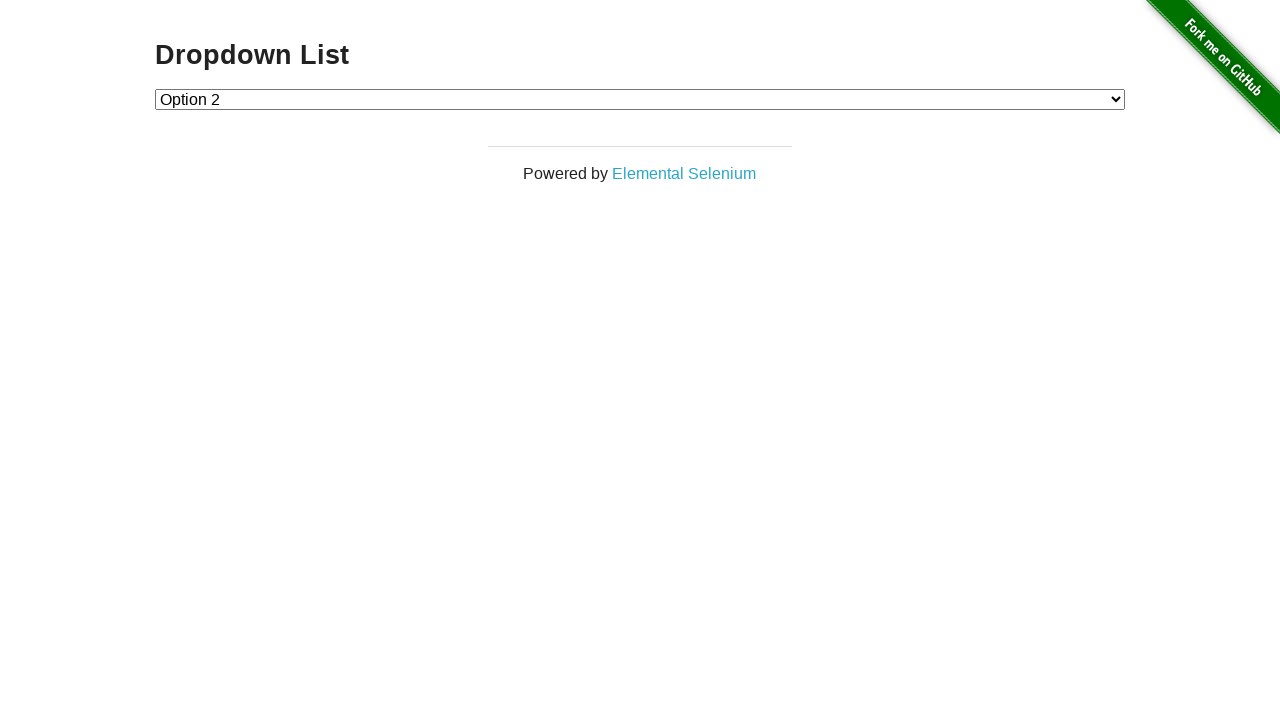

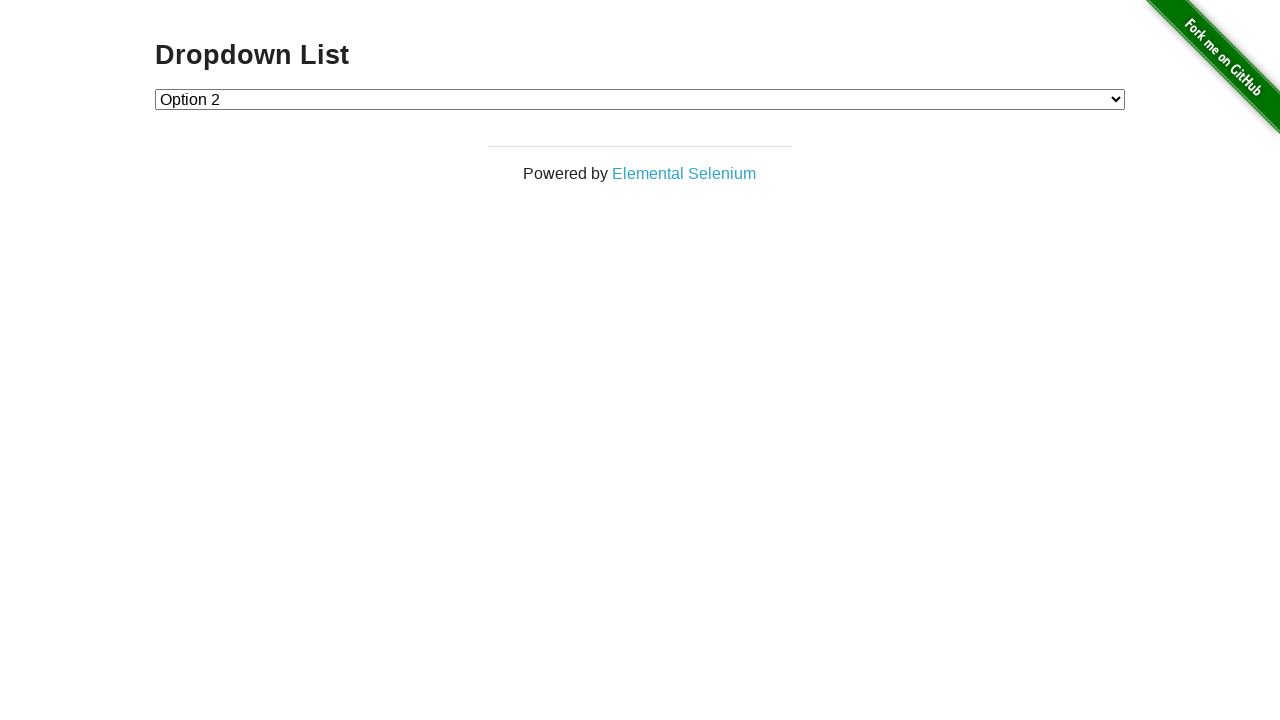